Tests drag and drop functionality by dragging an element to a drop zone and verifying the "Dropped!" message appears

Starting URL: https://crossbrowsertesting.github.io/drag-and-drop.html

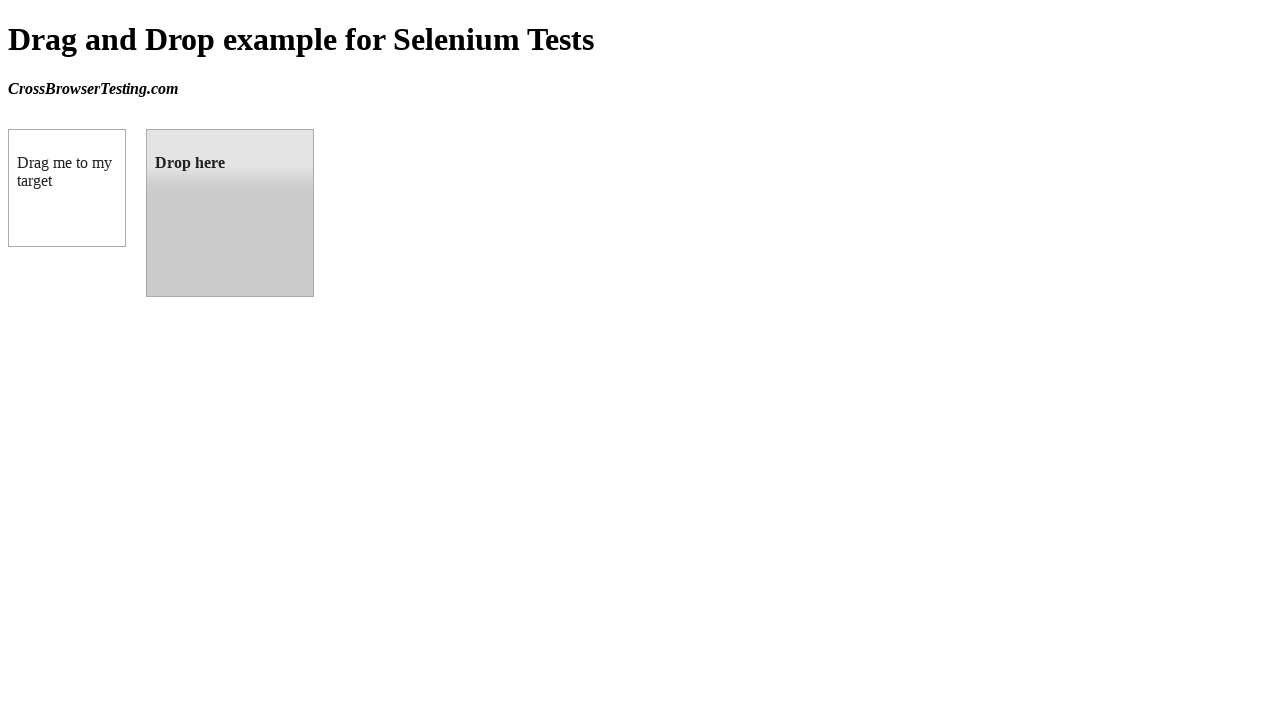

Navigated to drag and drop test page
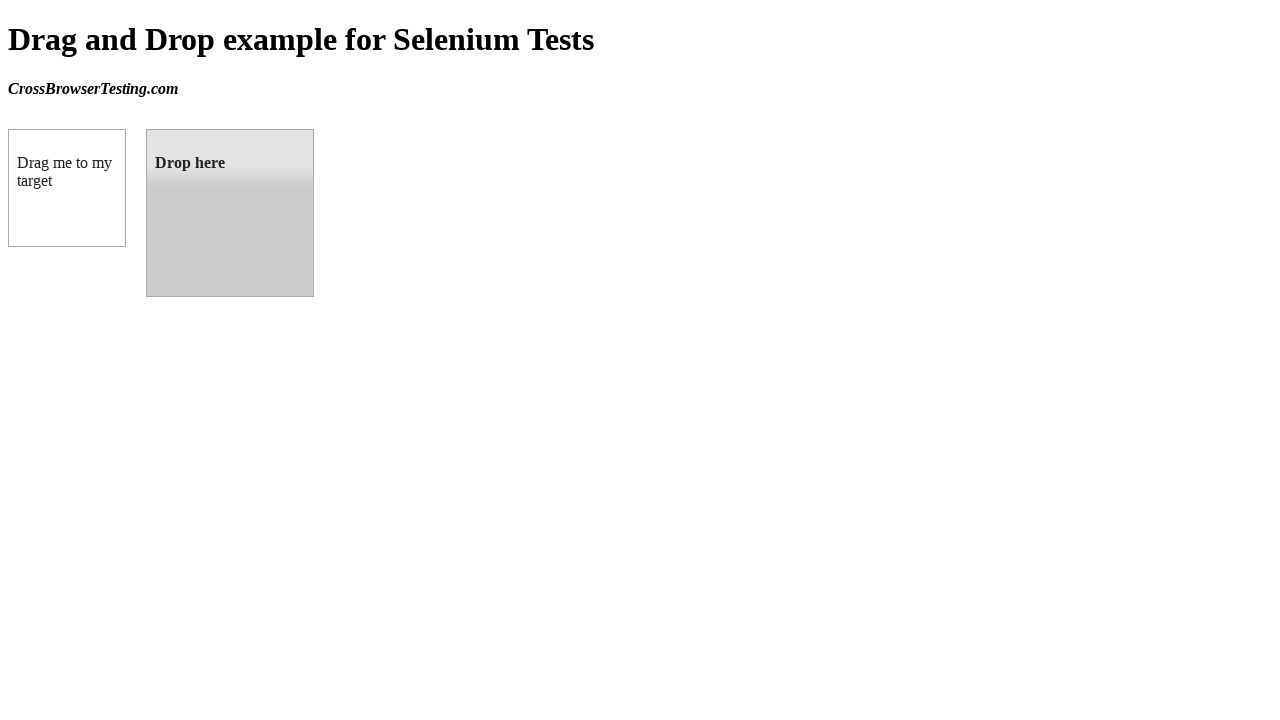

Located draggable element
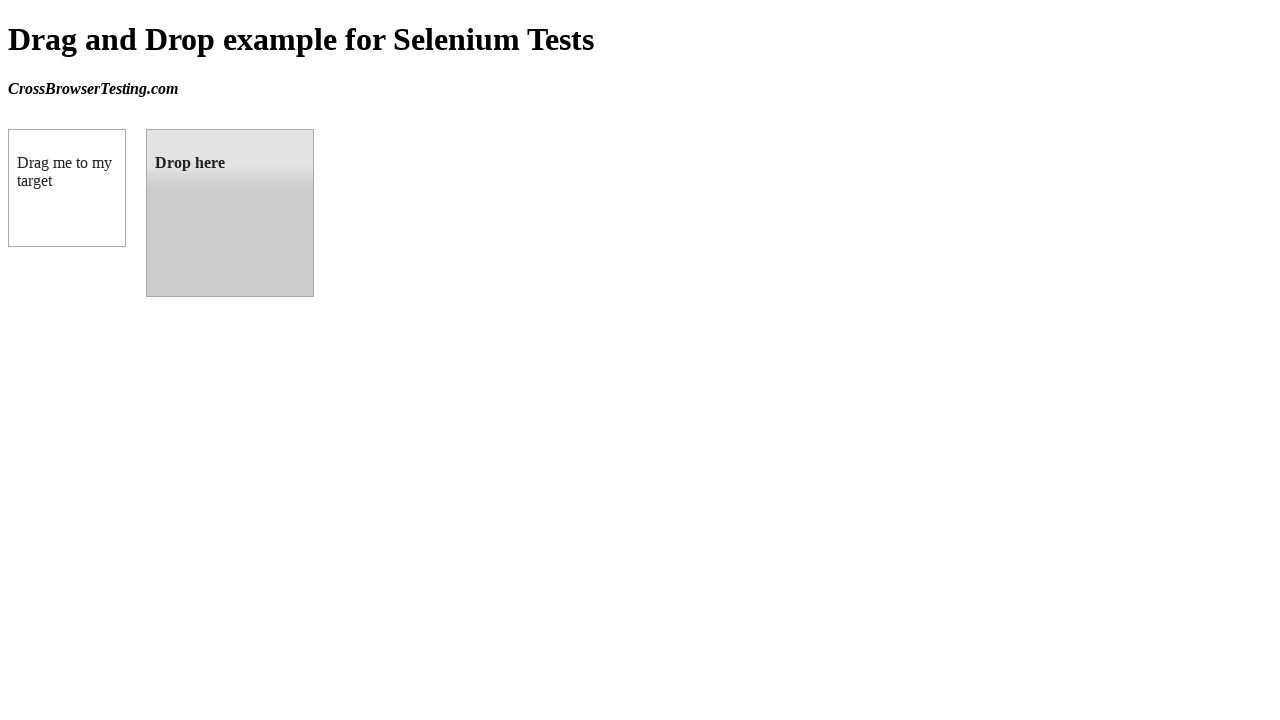

Located droppable element
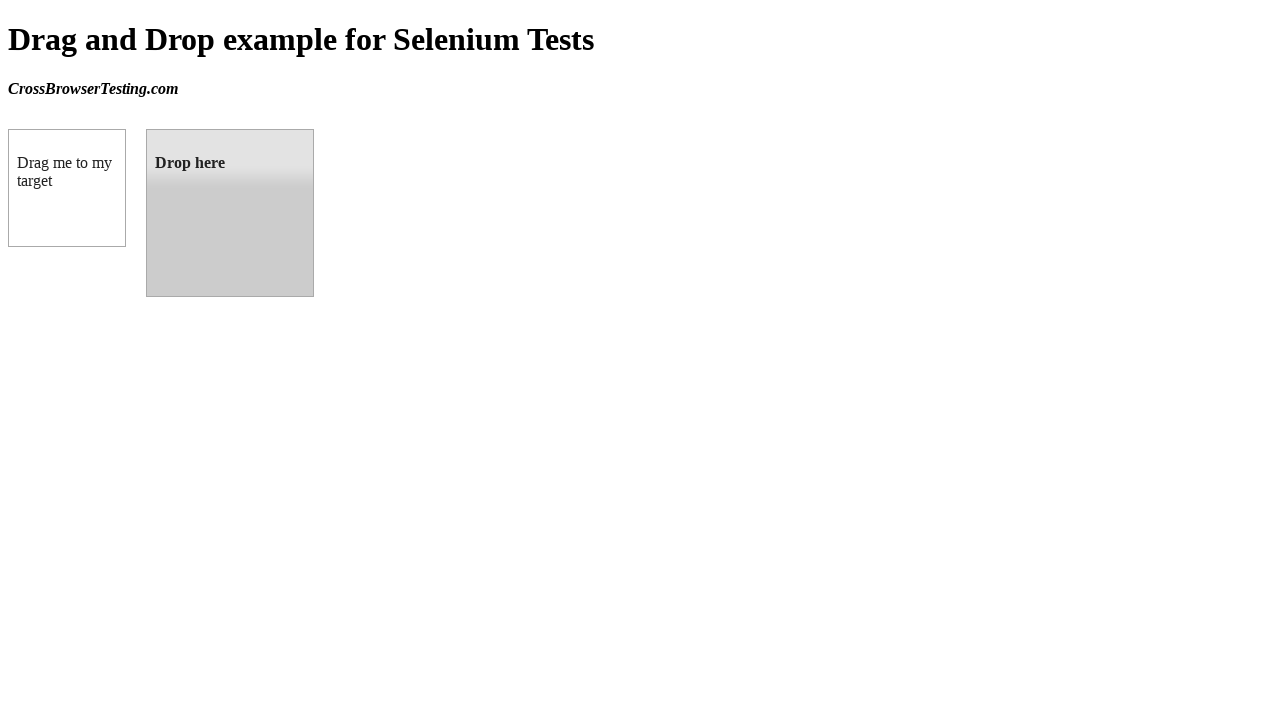

Dragged element to drop zone at (230, 213)
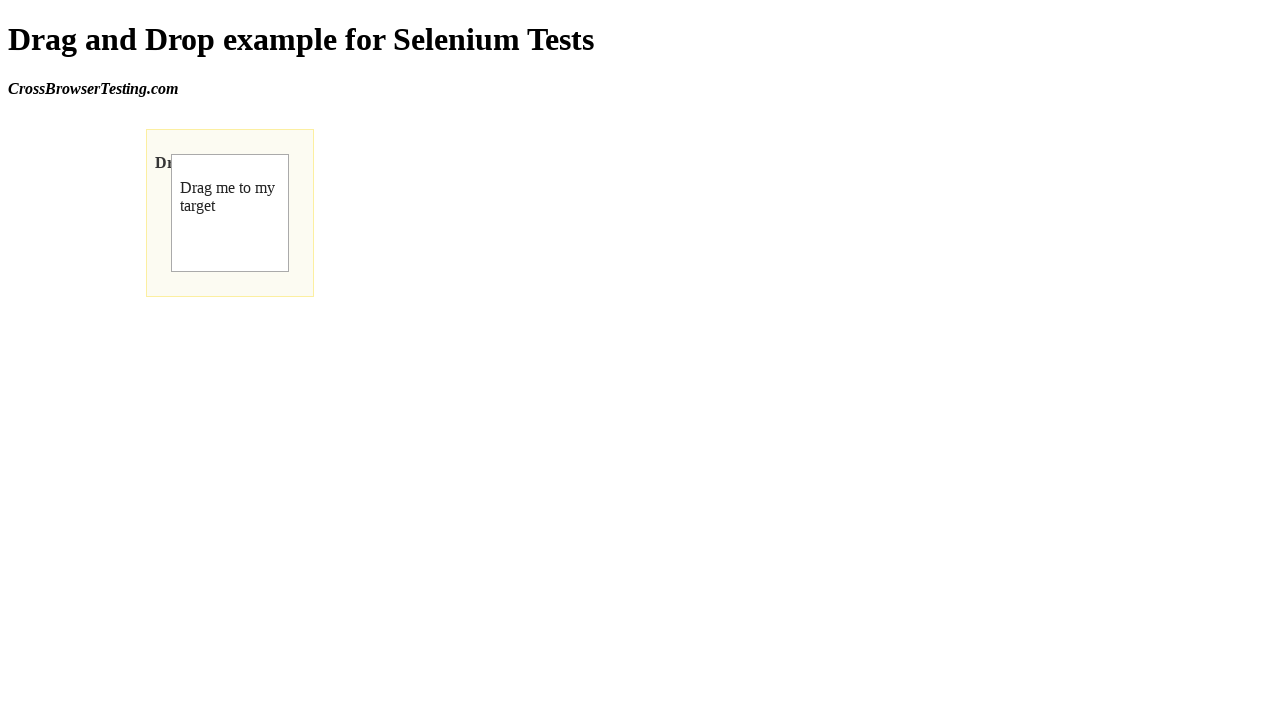

Verified 'Dropped!' message appeared in drop zone
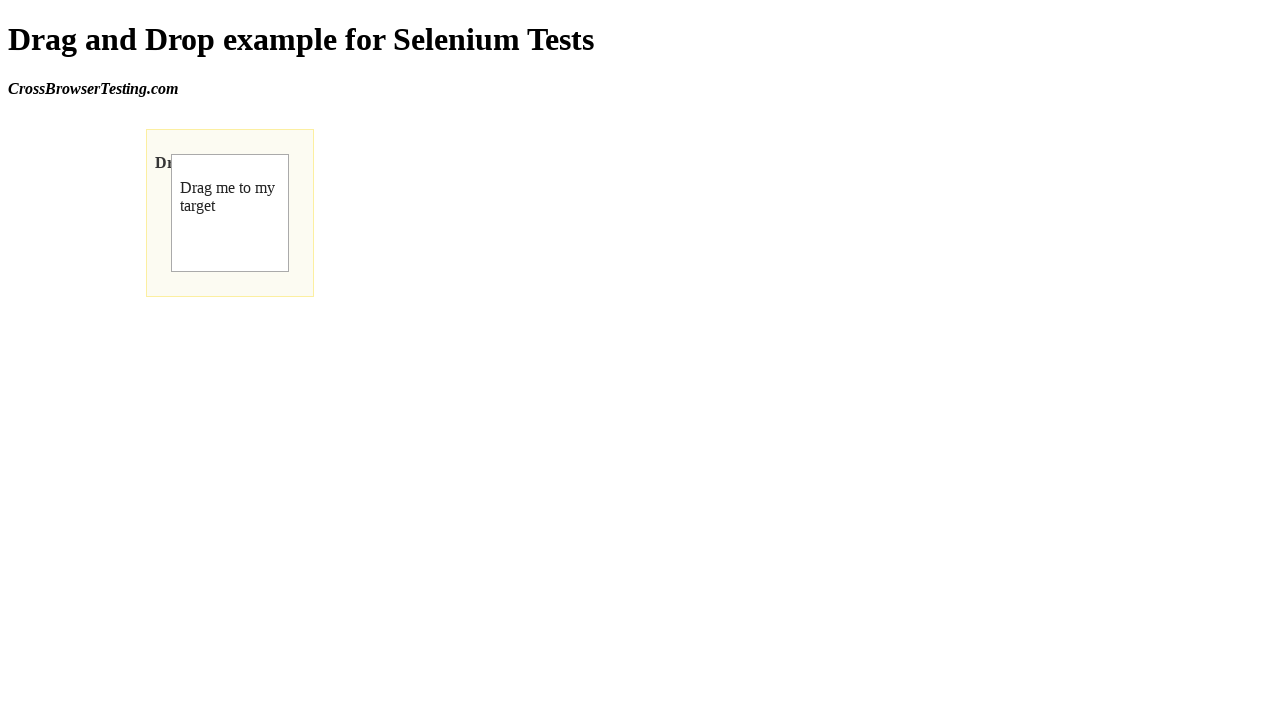

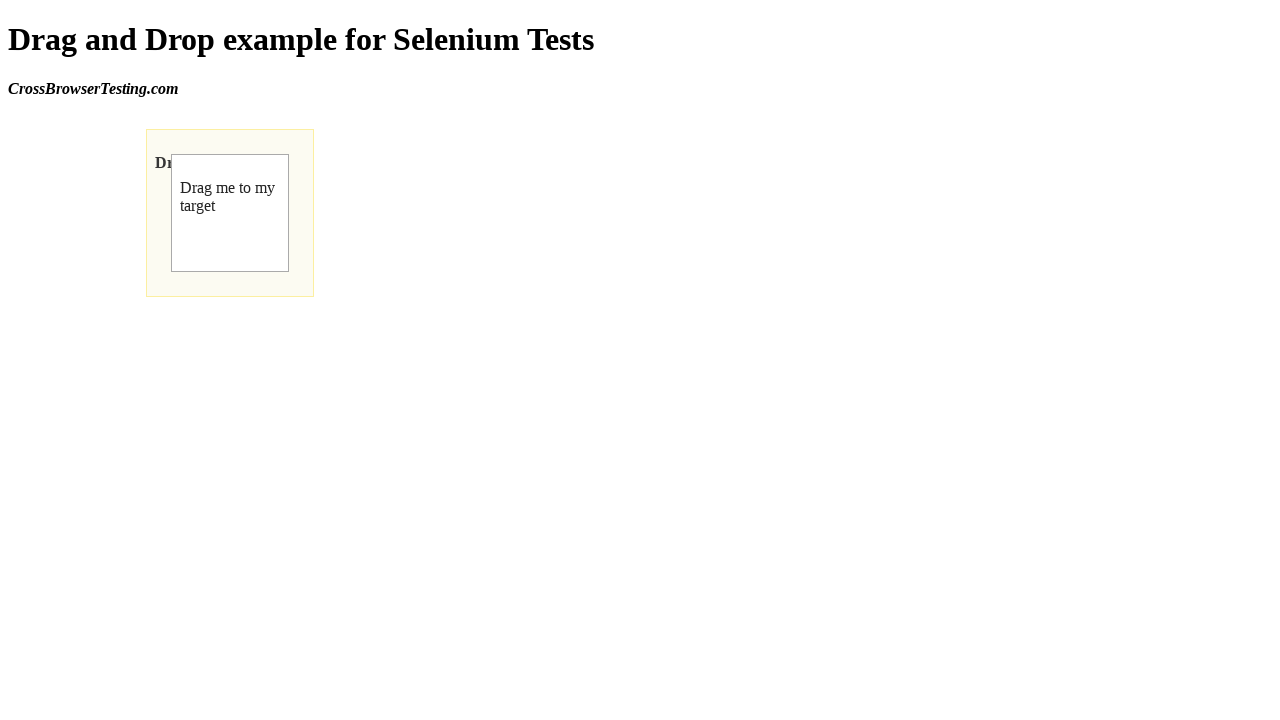